Navigates to NAFDAC's greenbook website and verifies that the data table loads successfully by waiting for table rows to appear.

Starting URL: https://greenbook.nafdac.gov.ng

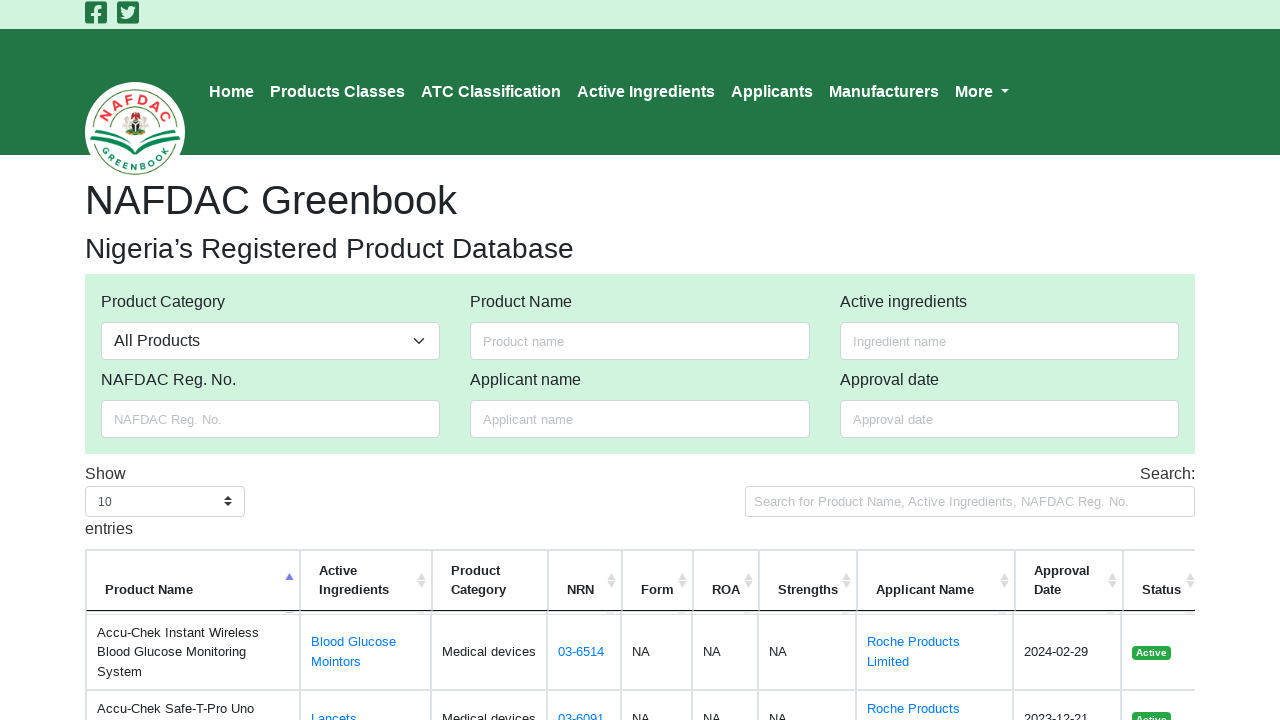

Navigated to NAFDAC greenbook website
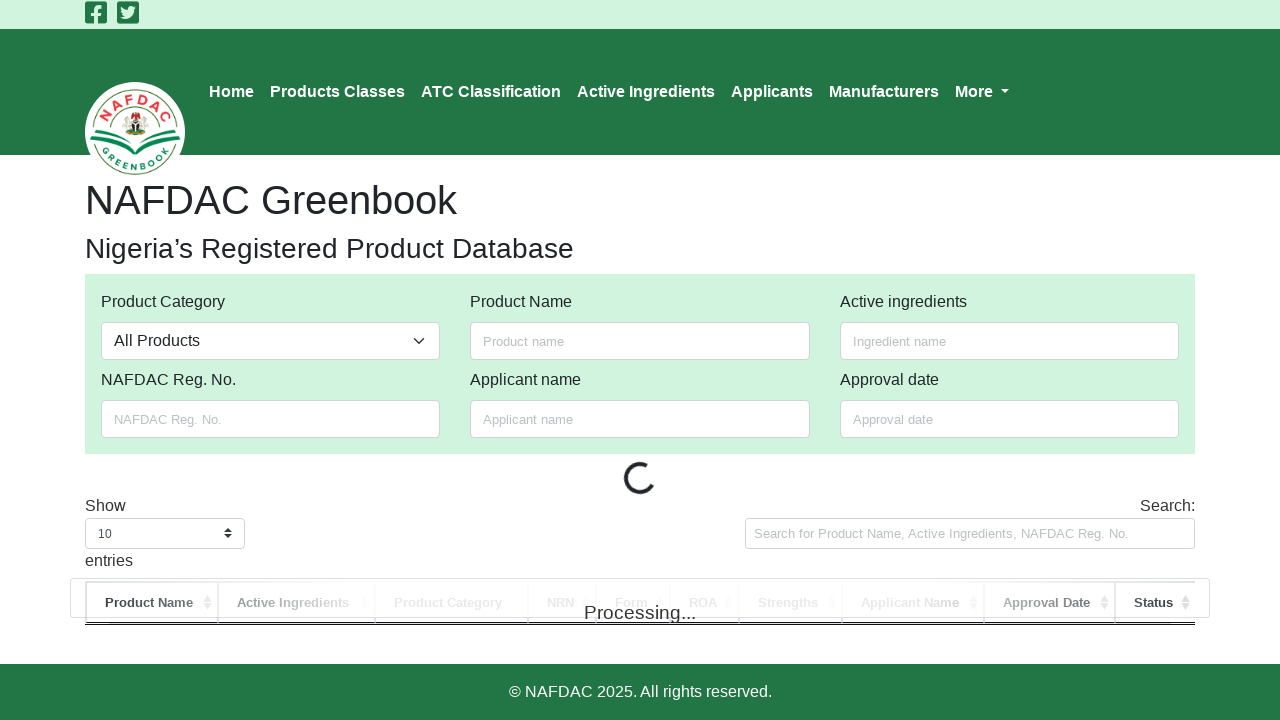

Data table rows loaded successfully
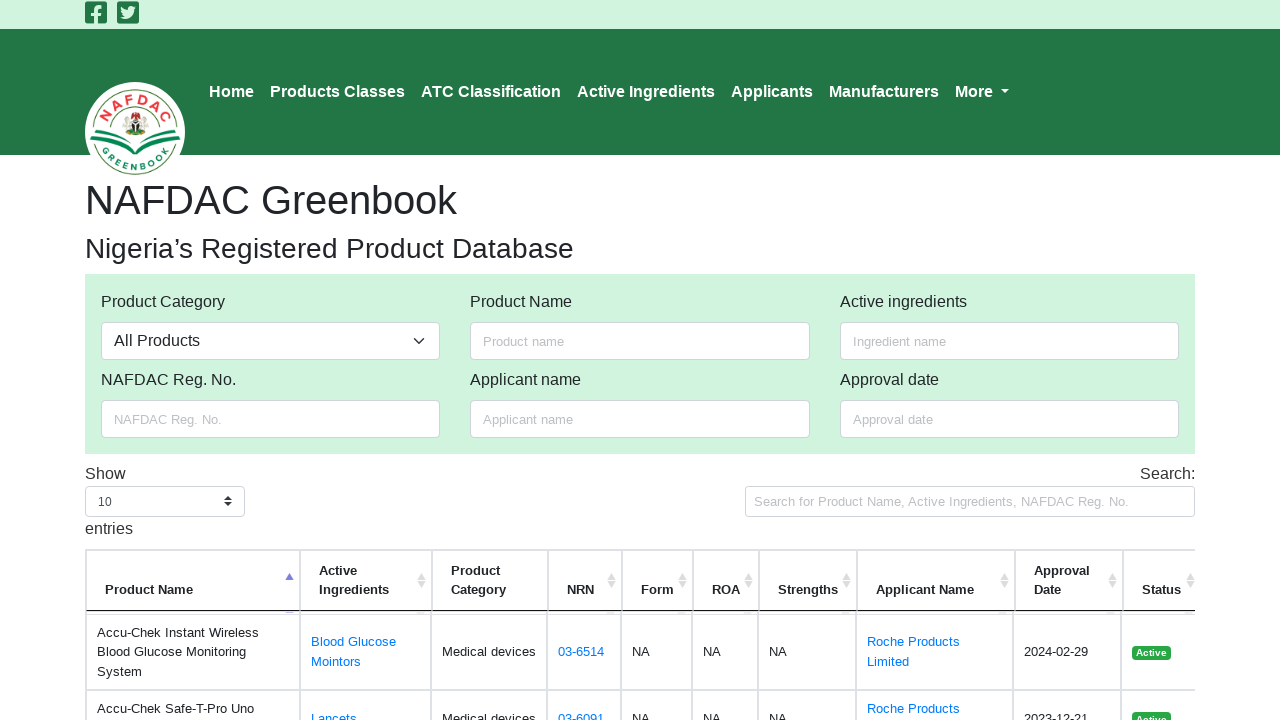

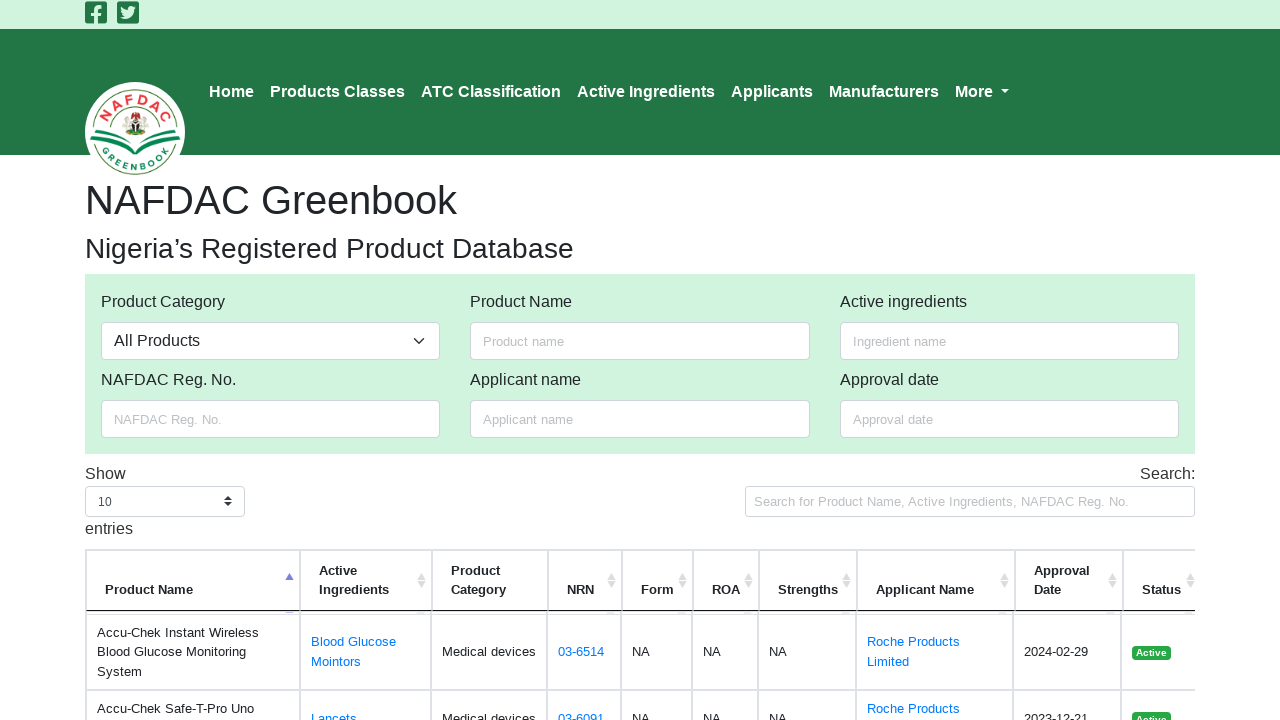